Tests navigation to the Forms section by clicking on the Forms card and verifying the URL changes

Starting URL: https://demoqa.com/

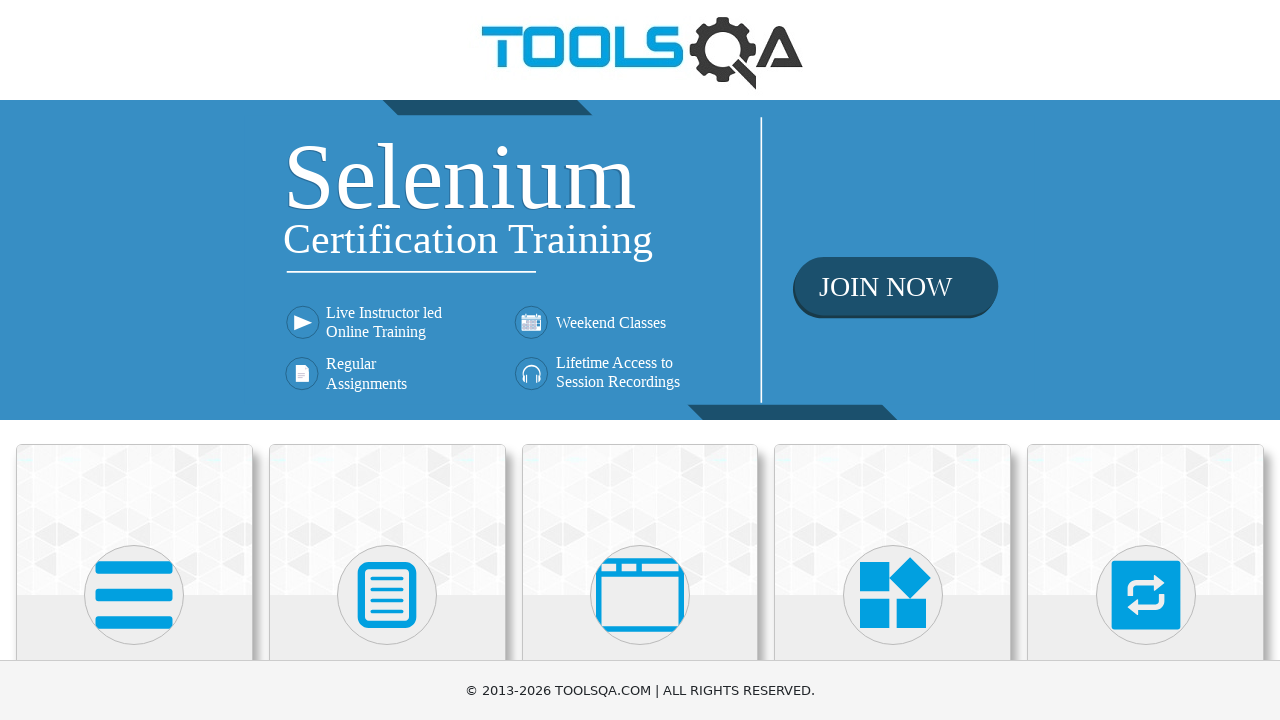

Waited for card elements to load on the homepage
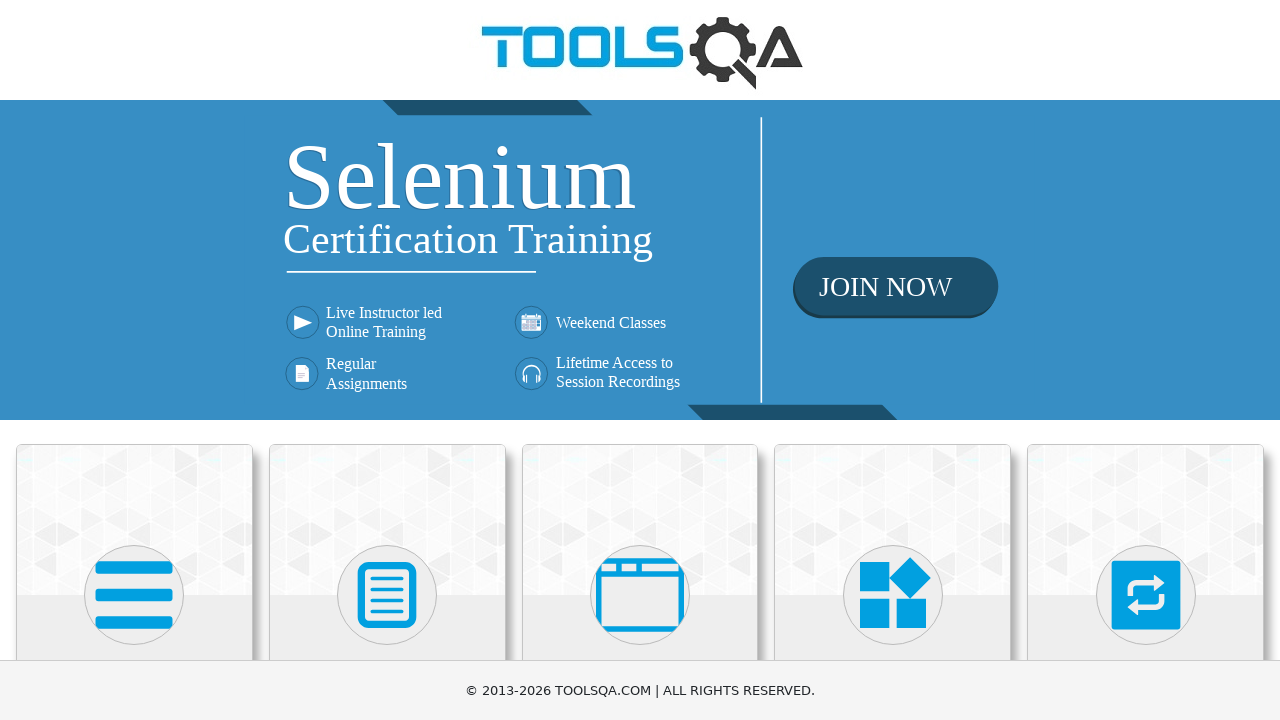

Clicked on the Forms card at (387, 360) on .card-body >> internal:has-text="Forms"i
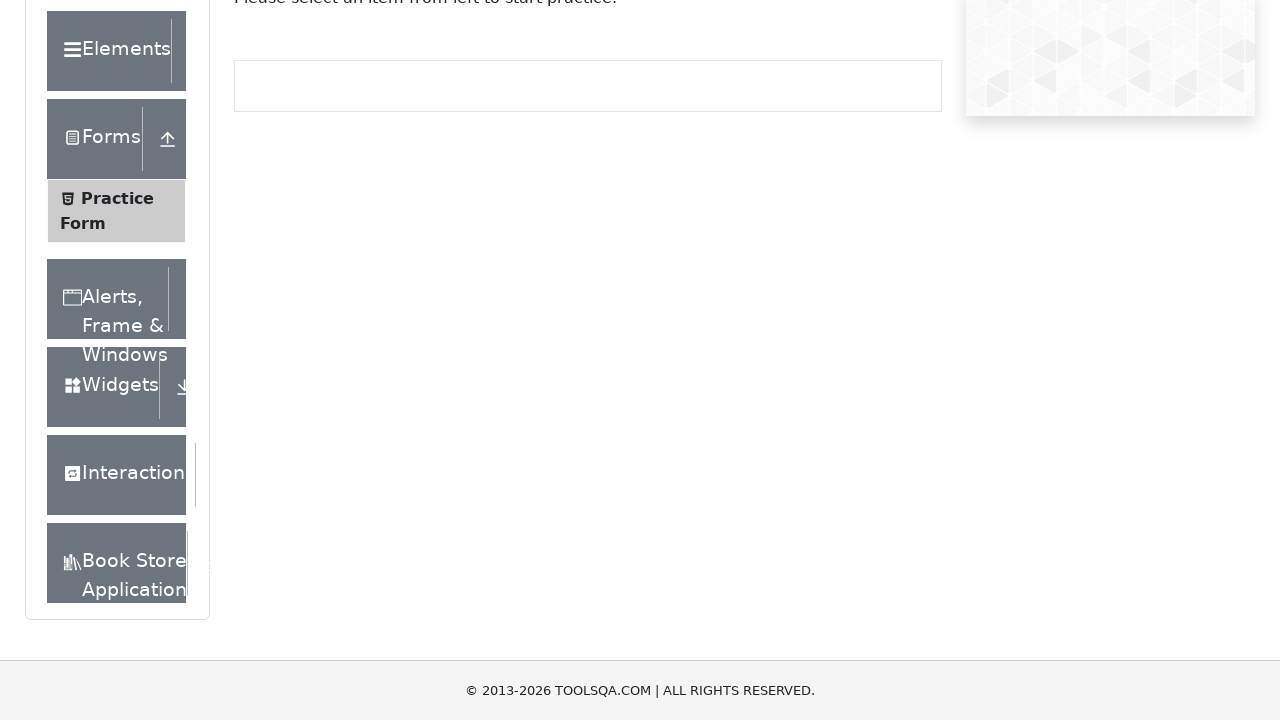

Verified successful navigation to Forms page at https://demoqa.com/forms
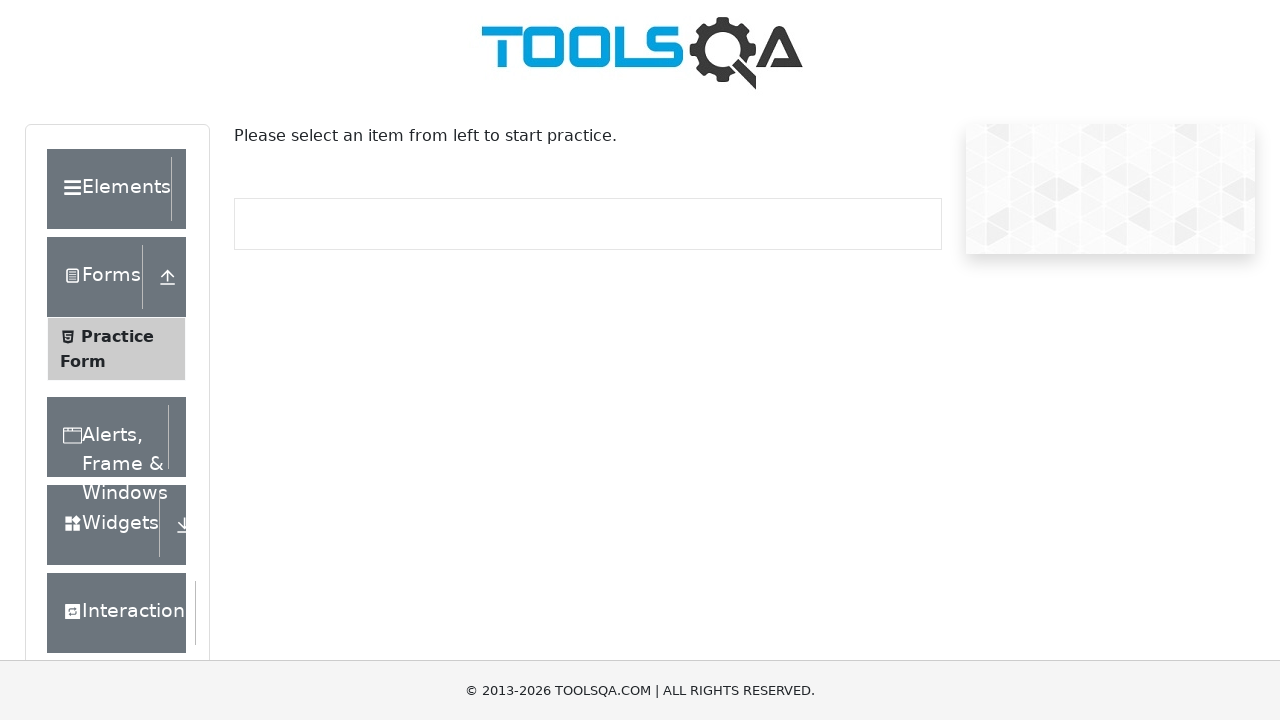

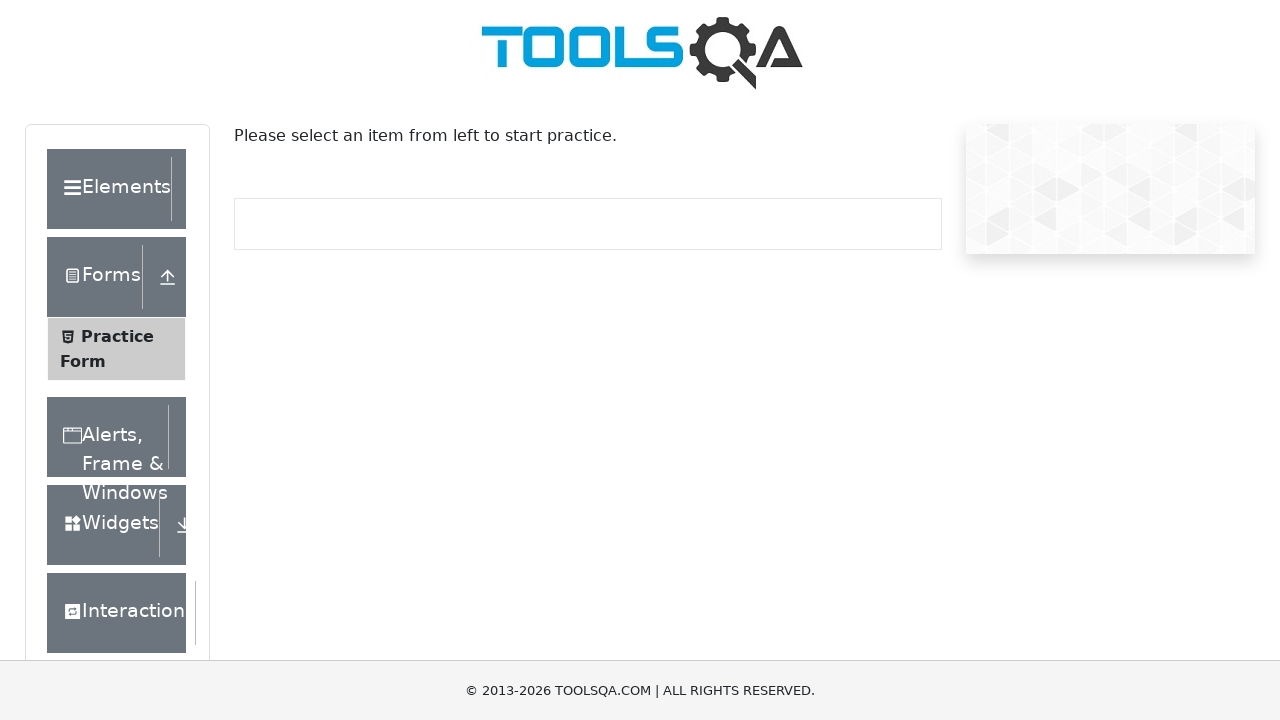